Tests handling a JavaScript prompt dialog by clicking the trigger button, entering text into the prompt input field, and accepting it.

Starting URL: https://the-internet.herokuapp.com/javascript_alerts

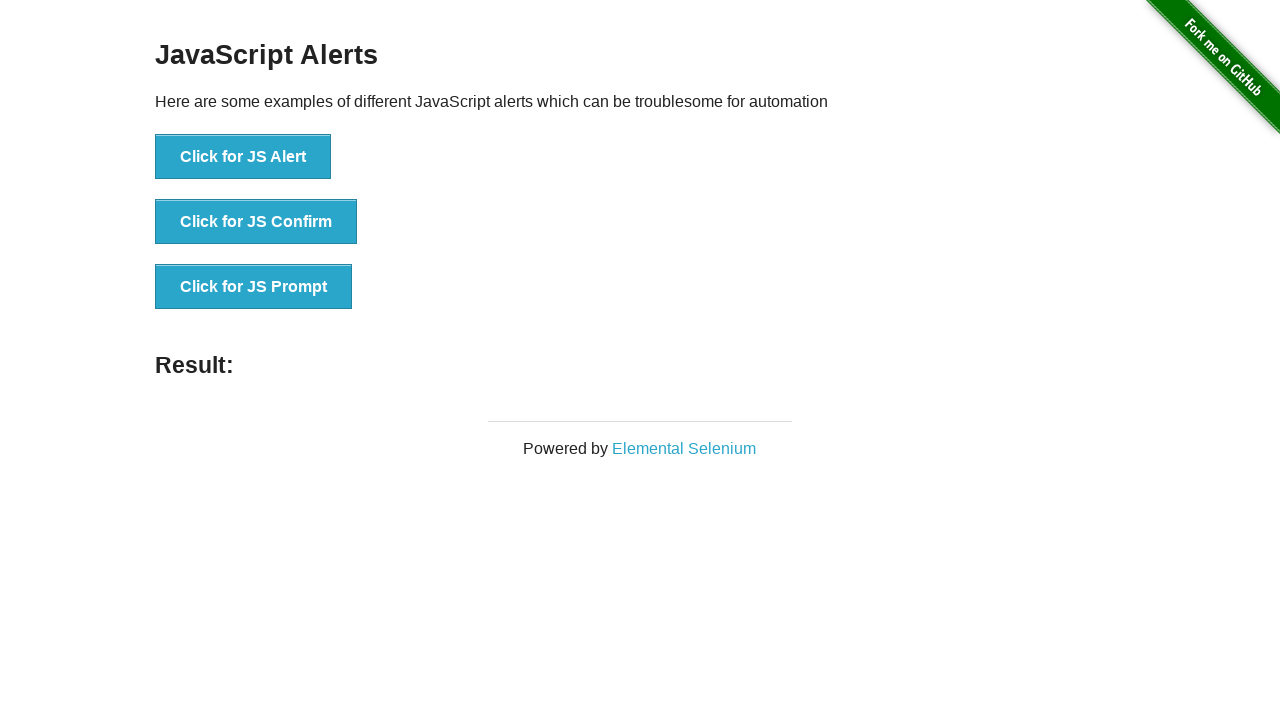

Set up dialog handler to accept prompt with 'Automation Test Input'
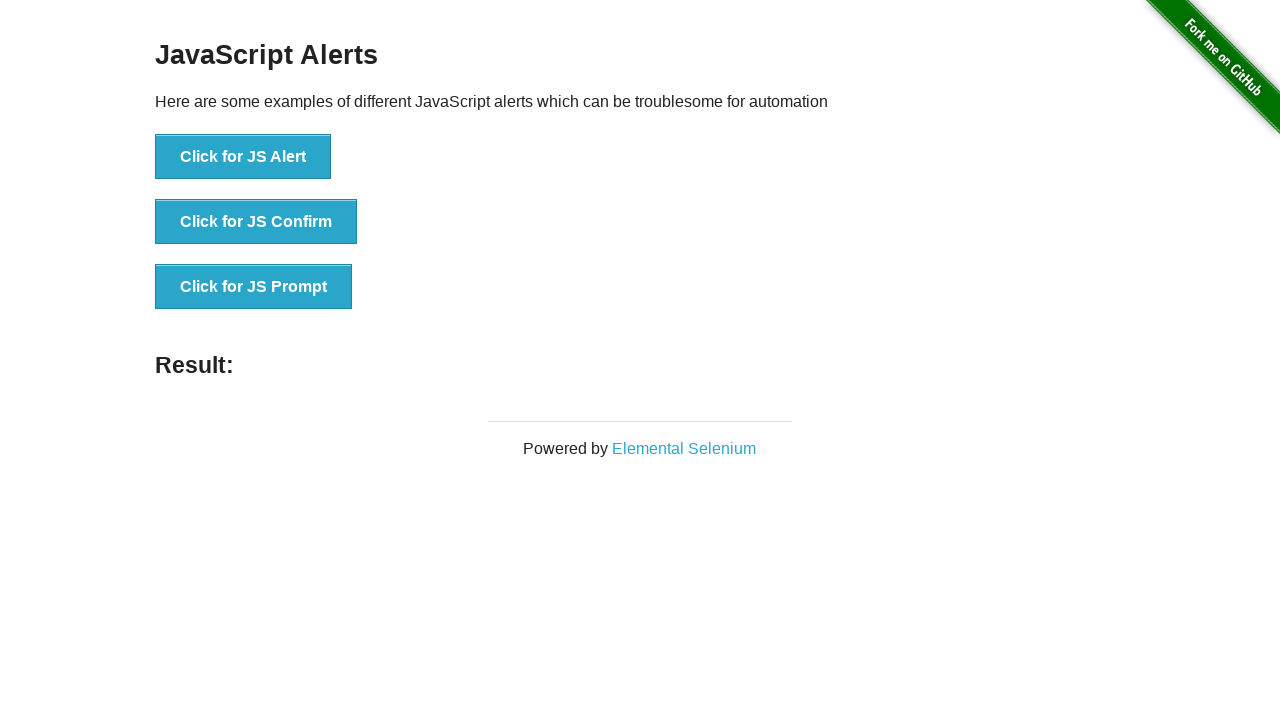

Clicked 'Click for JS Prompt' button to trigger the prompt dialog at (254, 287) on xpath=//button[text()='Click for JS Prompt']
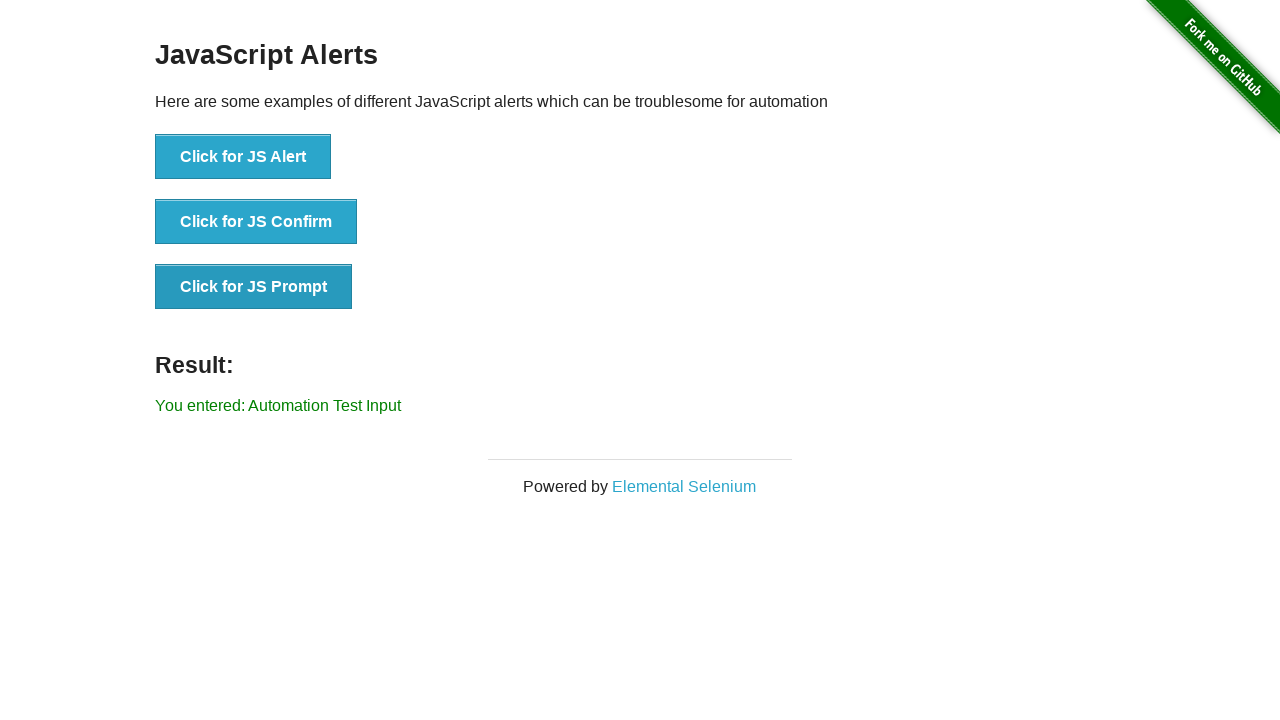

Prompt dialog was handled and result element appeared
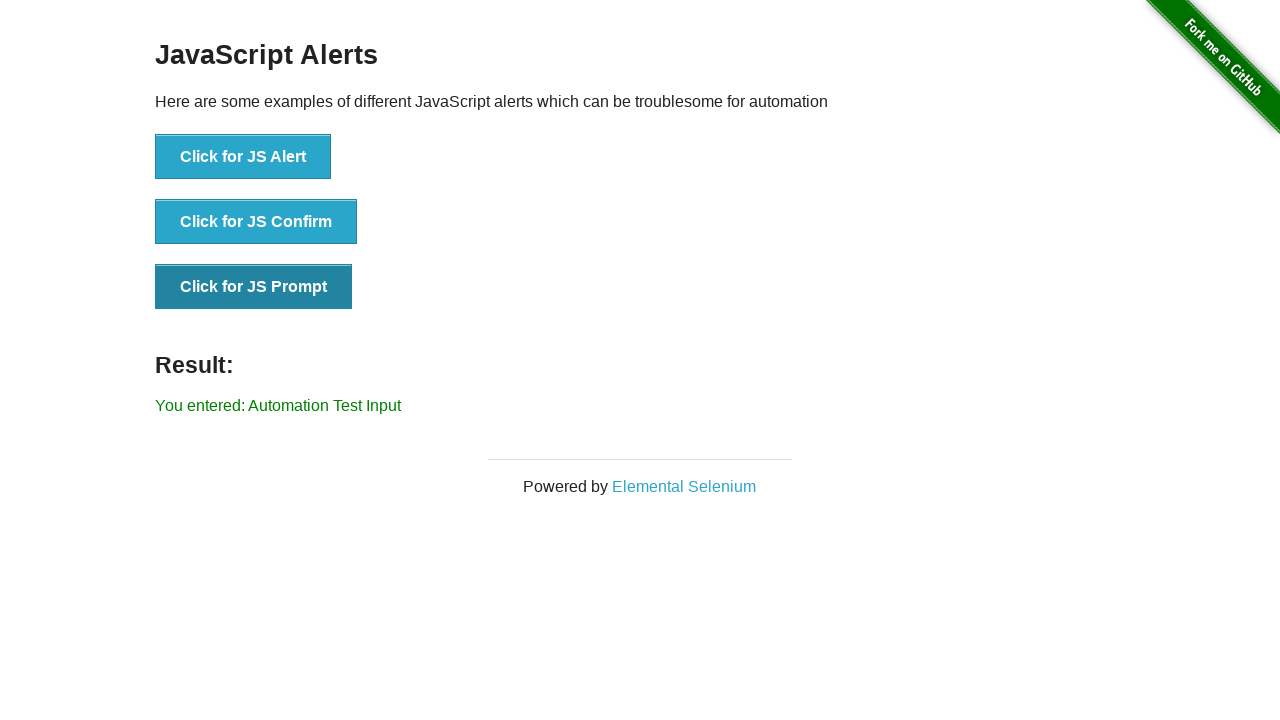

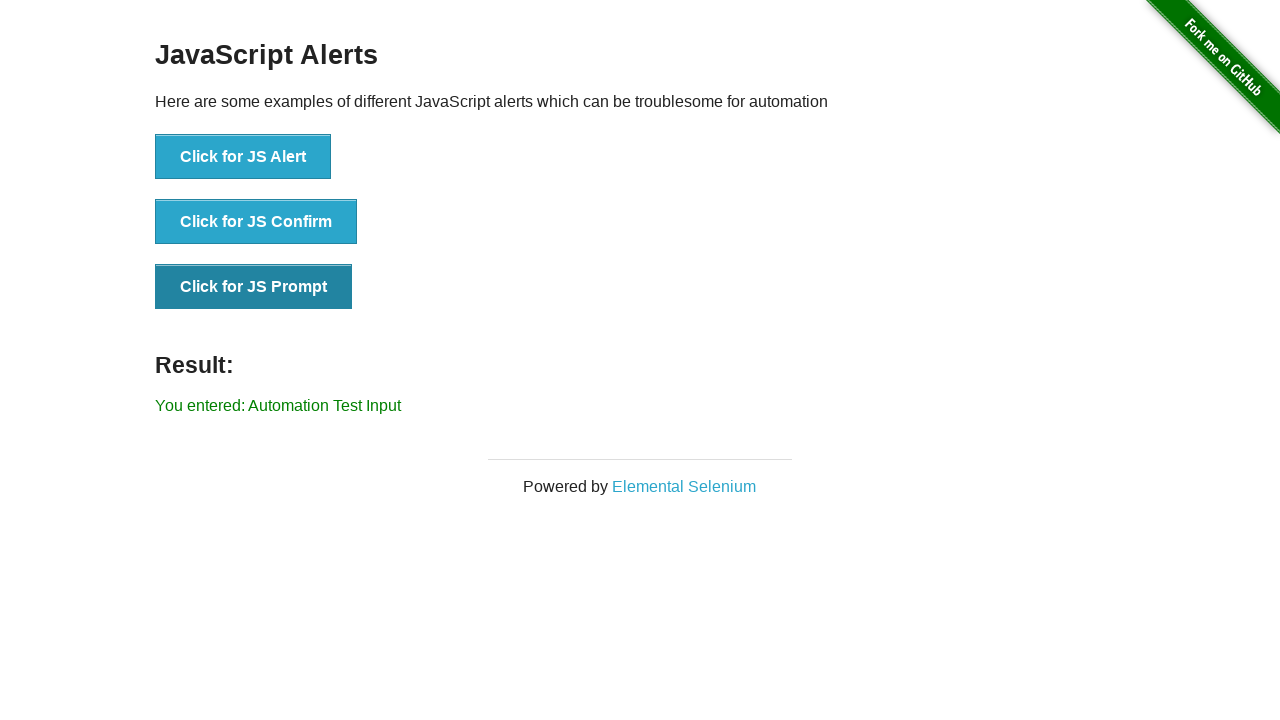